Tests the JPL Space image gallery by clicking the full image button to display the featured image in a lightbox modal

Starting URL: https://data-class-jpl-space.s3.amazonaws.com/JPL_Space/index.html

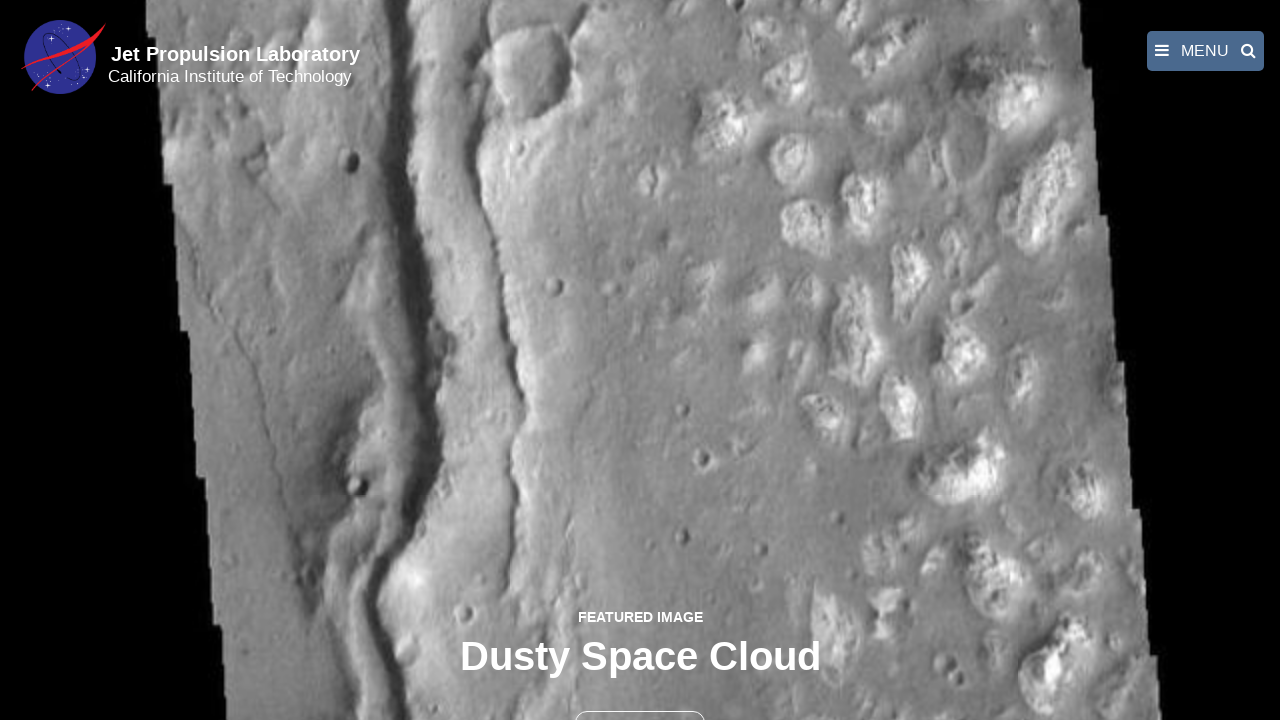

Clicked the full image button to open featured image in lightbox at (640, 699) on button >> nth=1
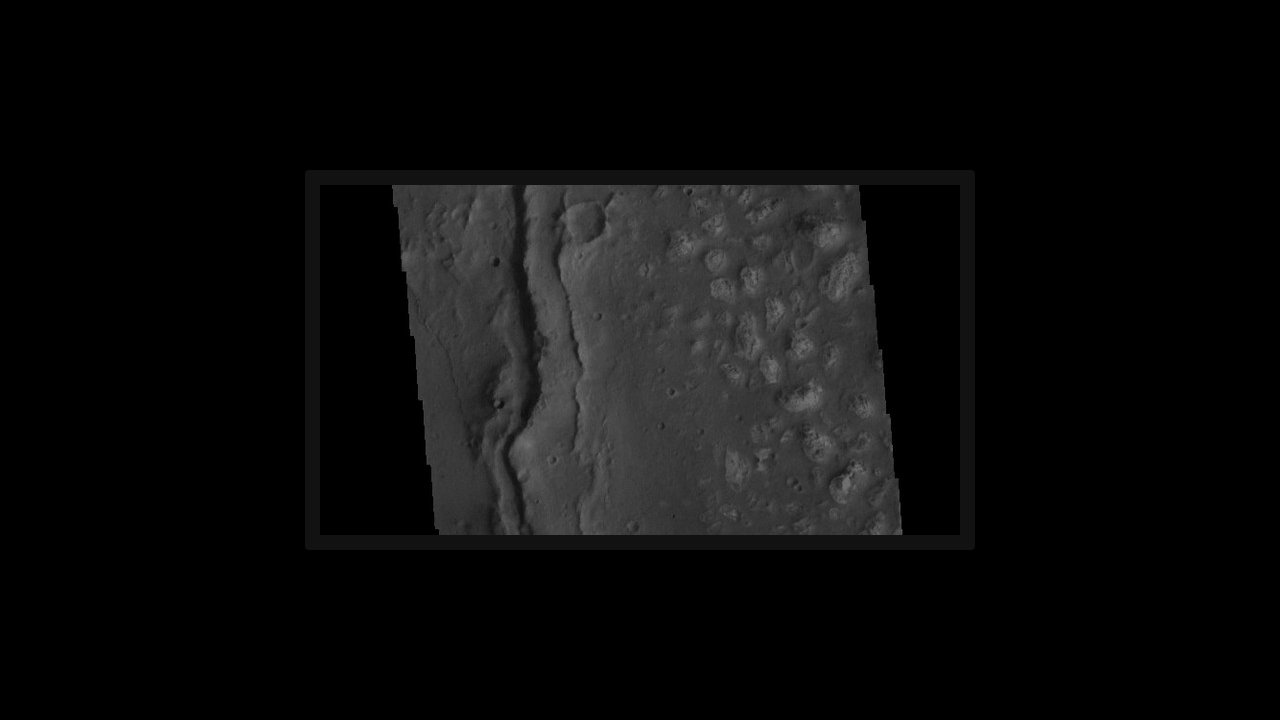

Lightbox modal with featured image loaded successfully
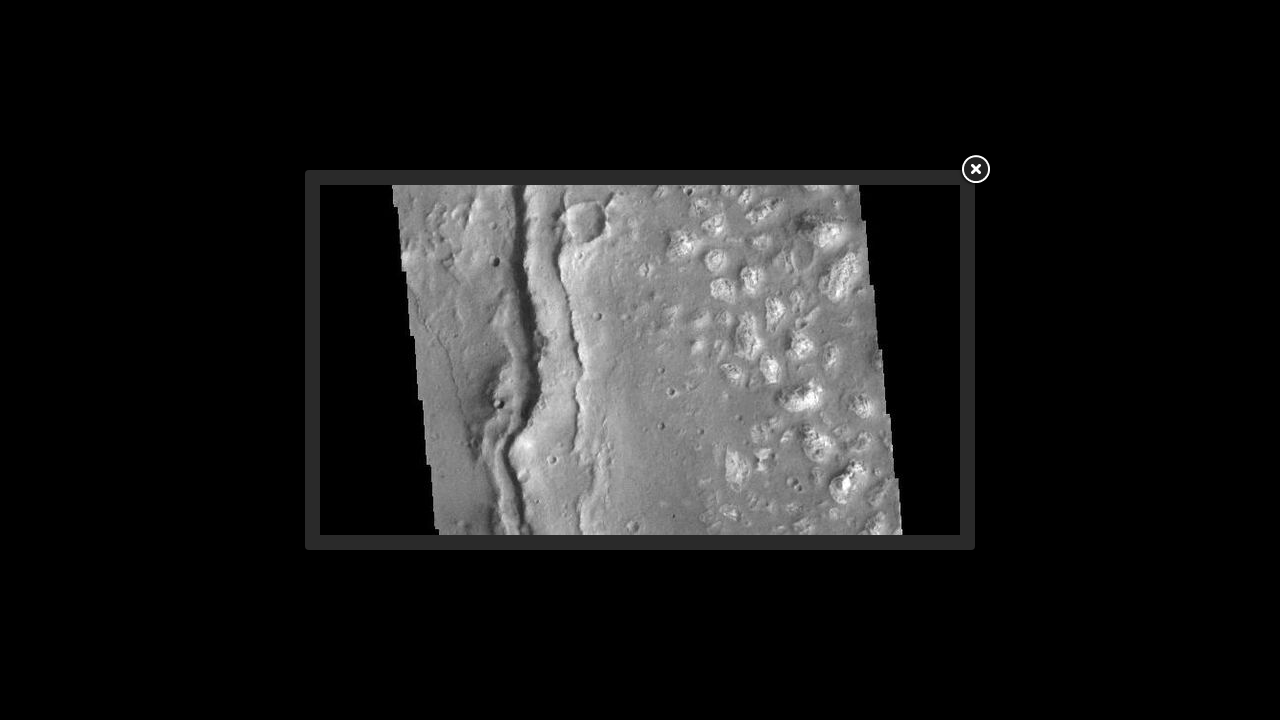

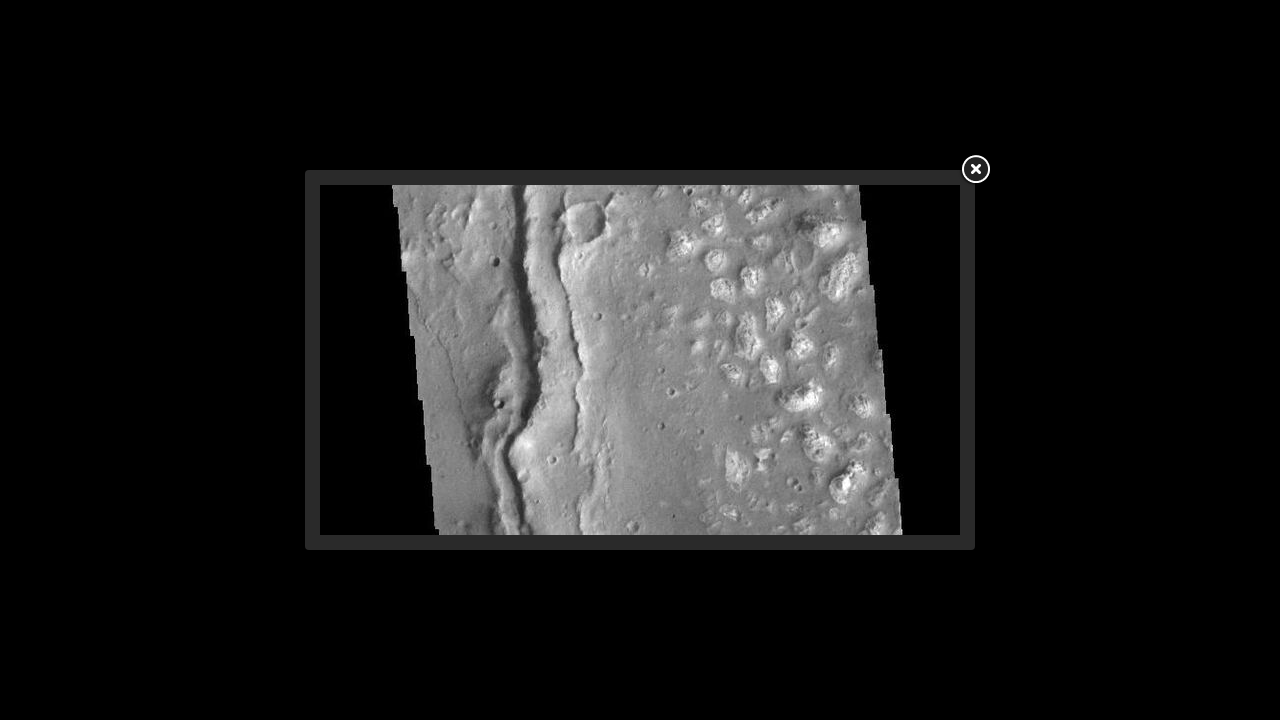